Tests e-commerce flow by browsing products, adding Selenium product to cart, navigating to cart, and updating quantity

Starting URL: https://rahulshettyacademy.com/angularAppdemo/

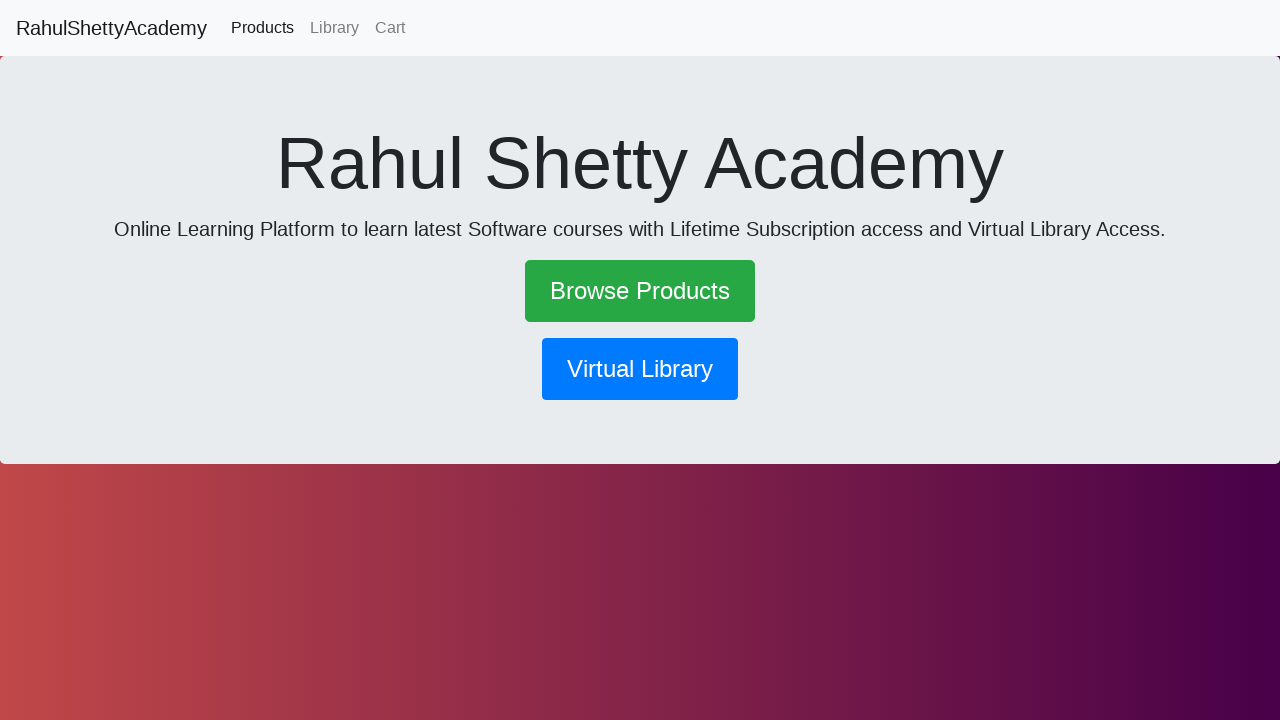

Clicked Browse Products link at (640, 291) on text=Browse Products
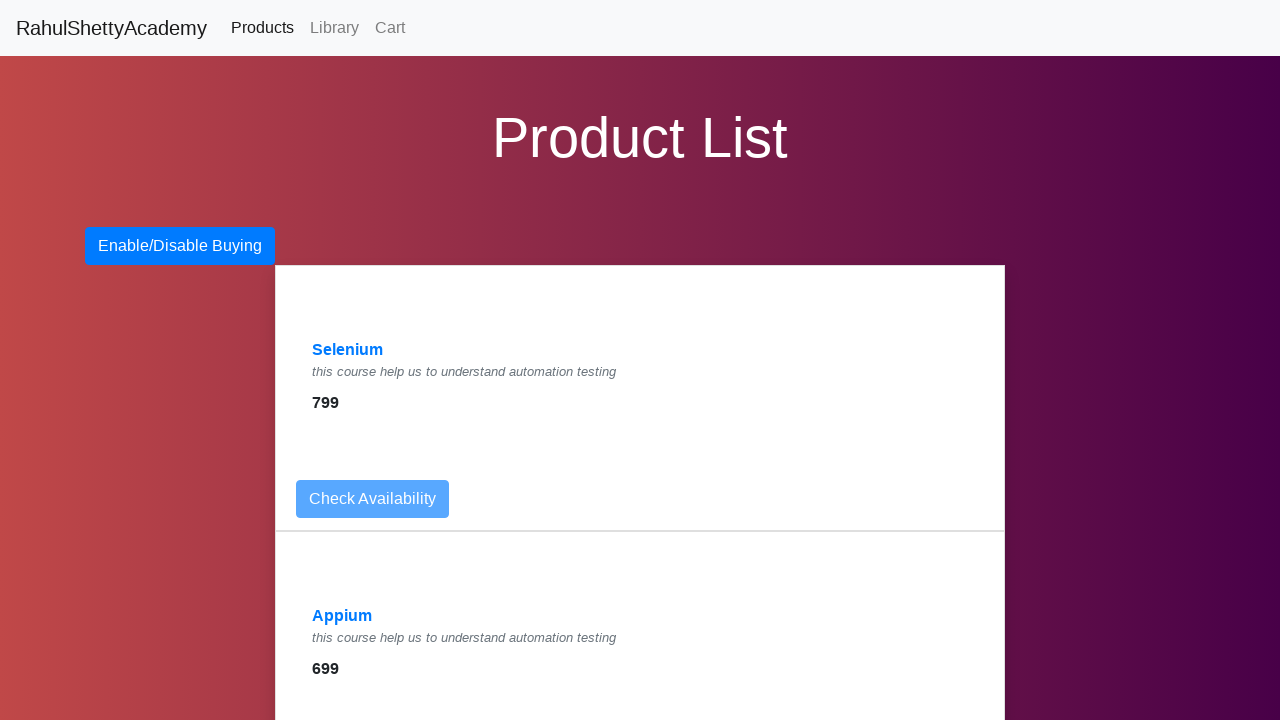

Clicked Selenium product at (348, 350) on text=Selenium
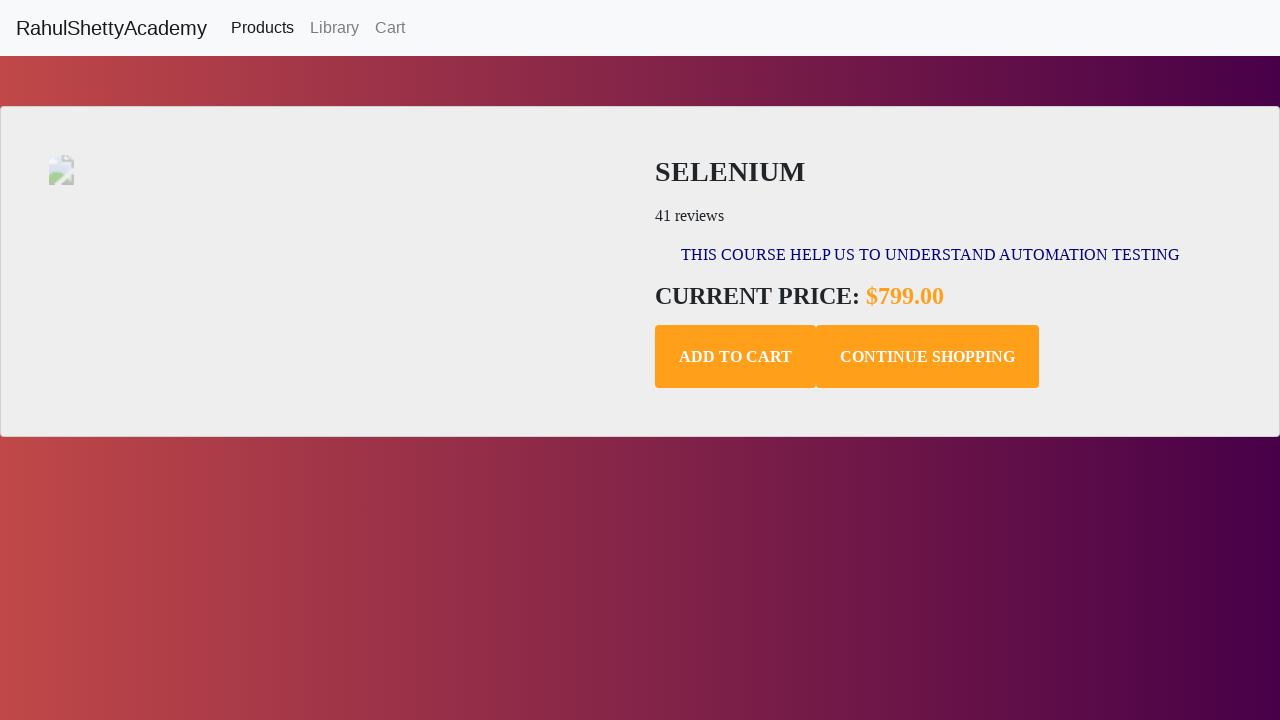

Added Selenium product to cart at (736, 357) on button.add-to-cart.btn.btn-default
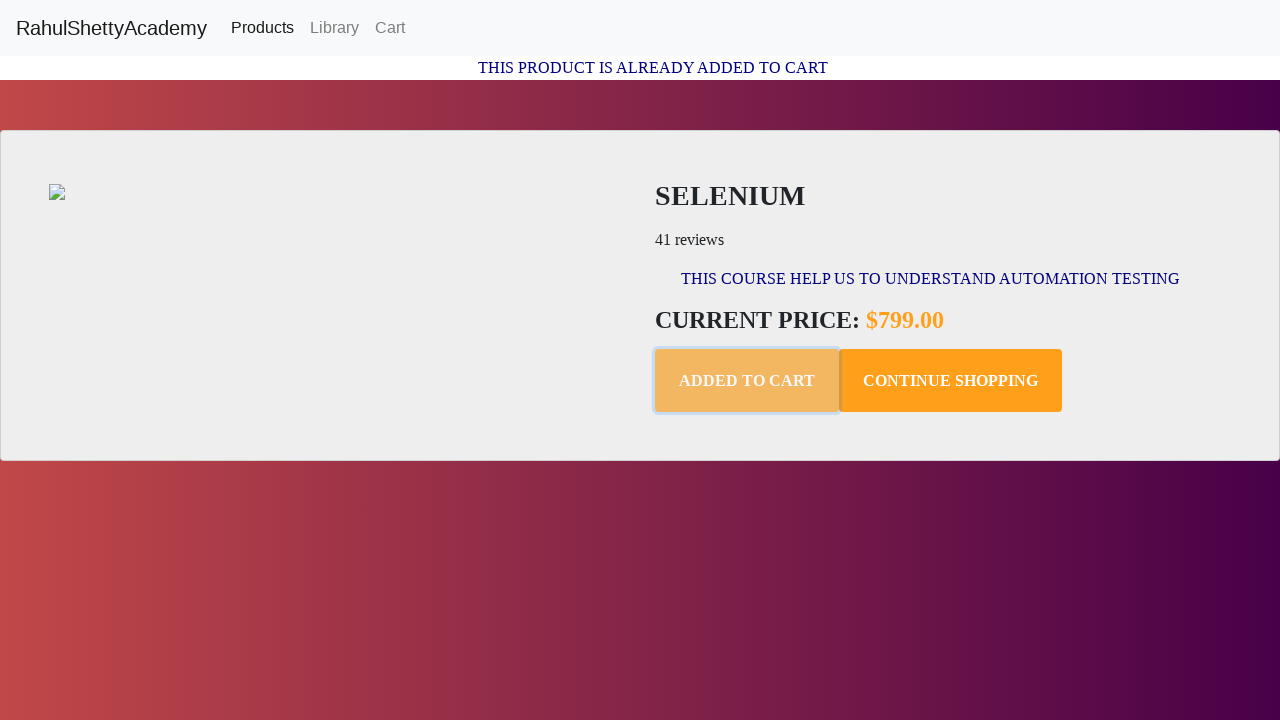

Navigated to cart at (390, 28) on text=Cart
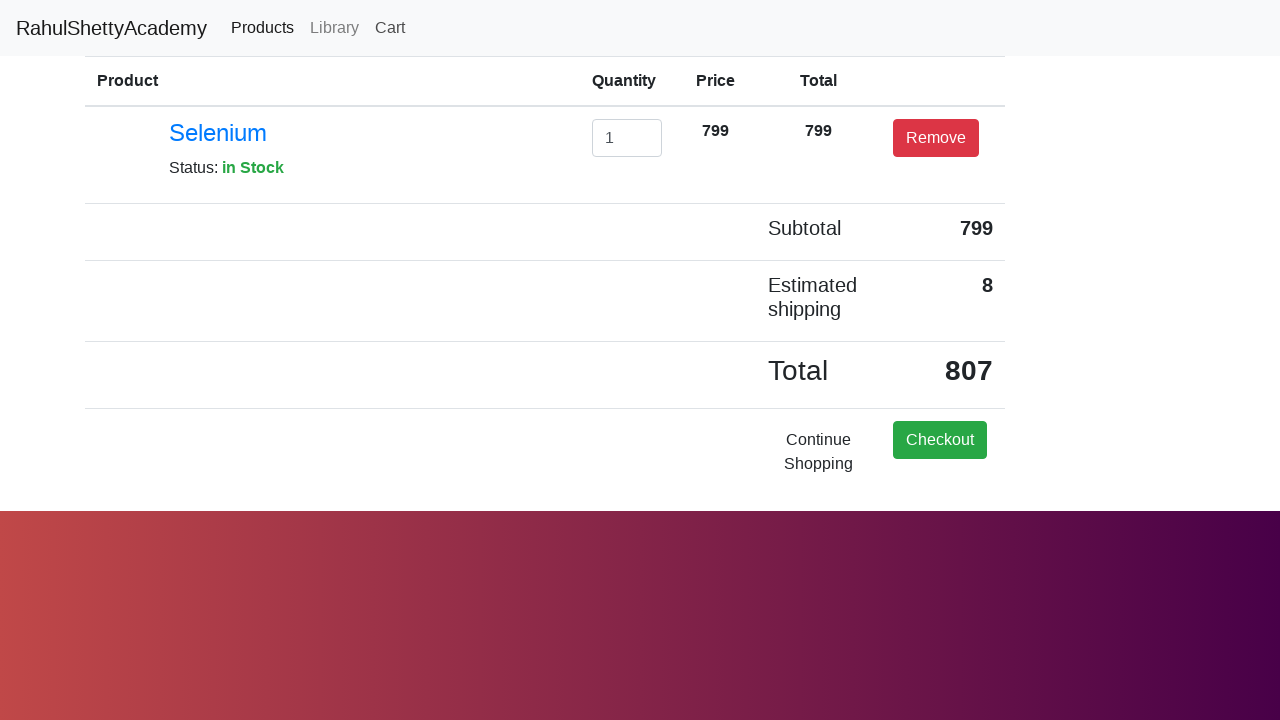

Cleared quantity field on #exampleInputEmail1
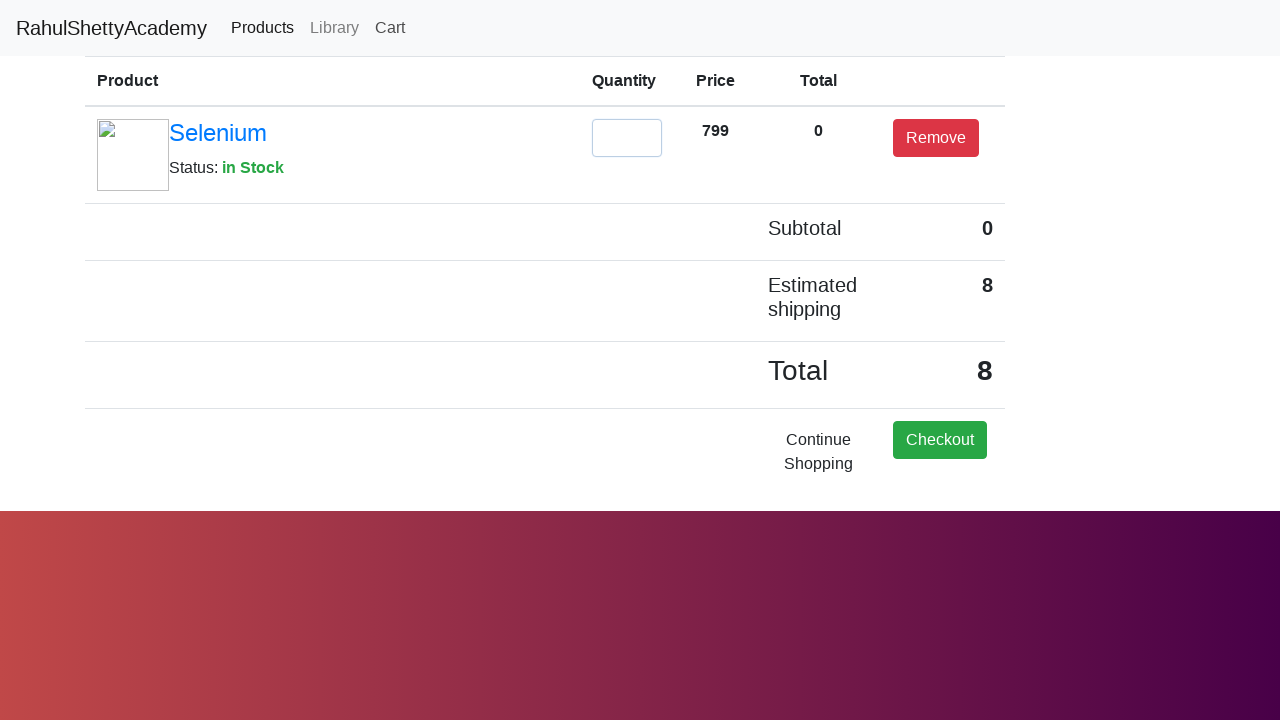

Updated quantity to 2 on #exampleInputEmail1
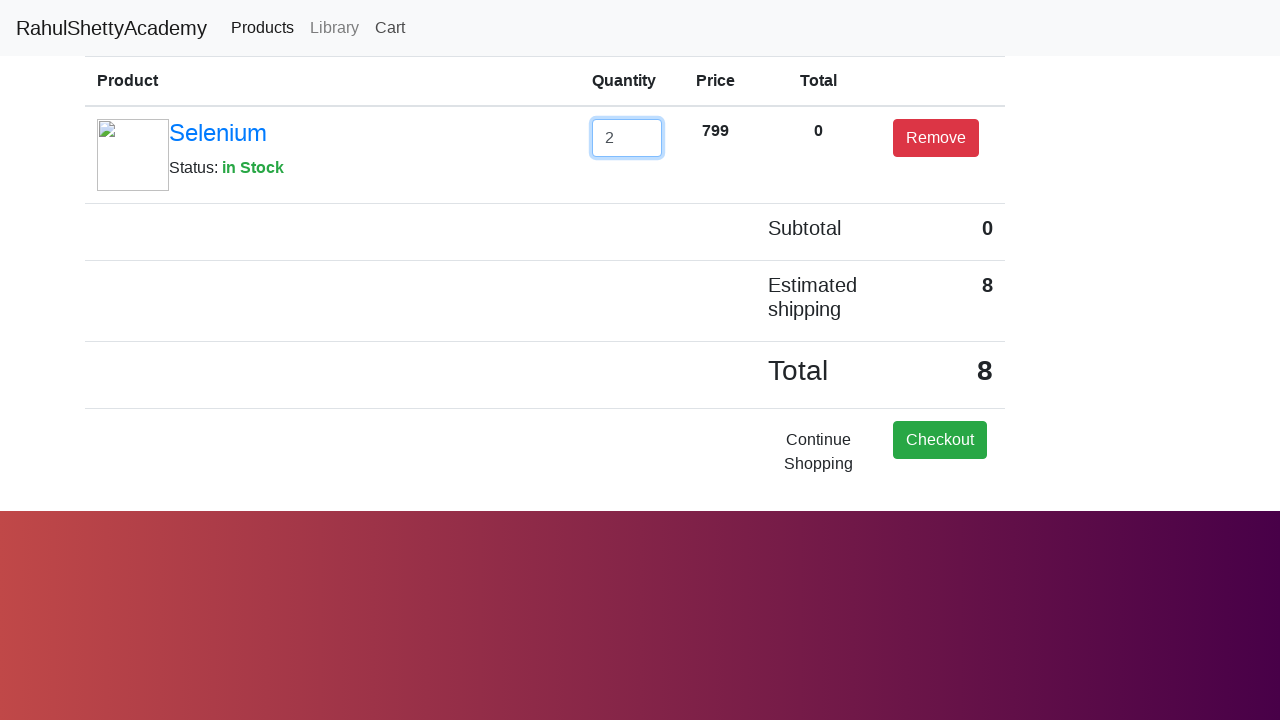

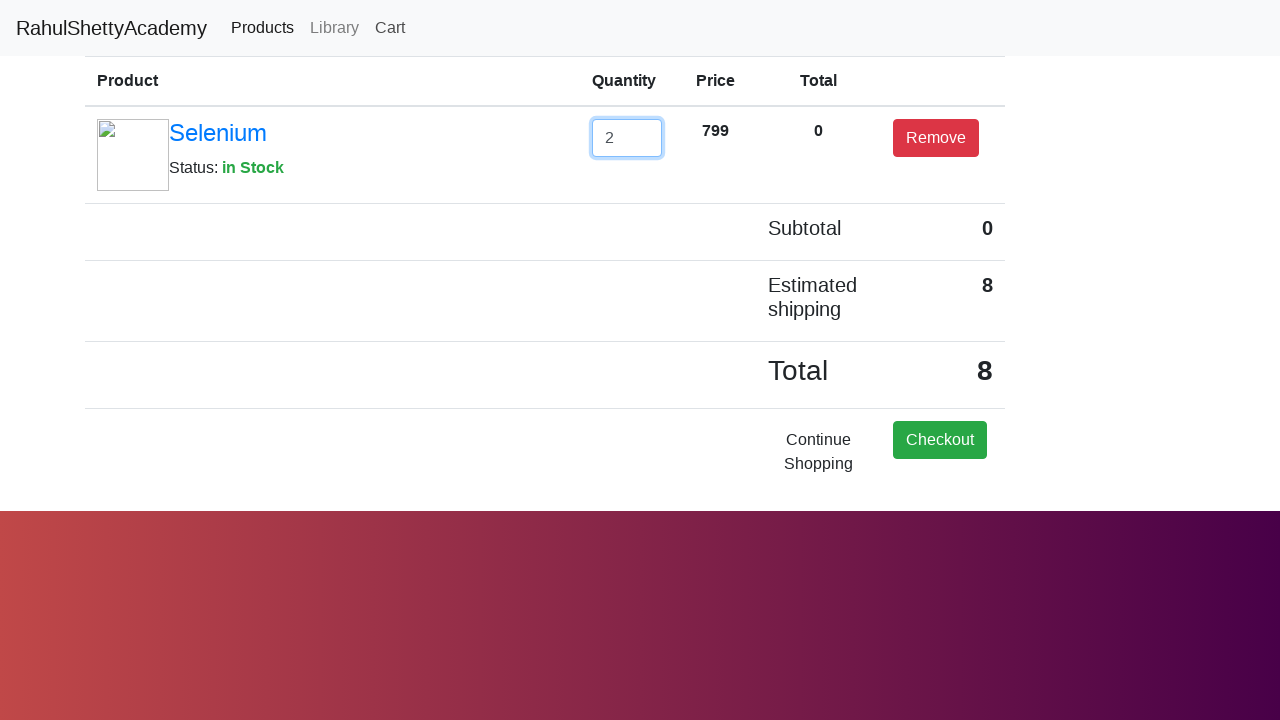